Tests unmarking items as complete by unchecking their checkboxes

Starting URL: https://demo.playwright.dev/todomvc

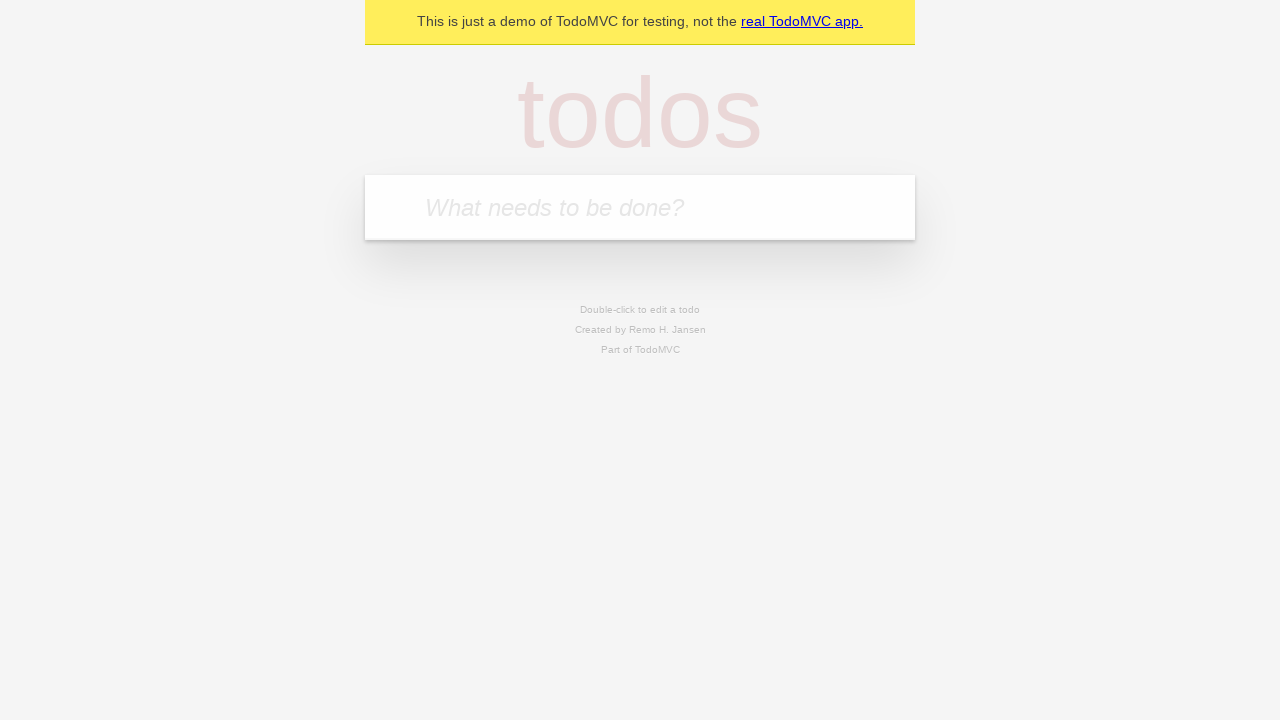

Filled input field with 'buy some cheese' on internal:attr=[placeholder="What needs to be done?"i]
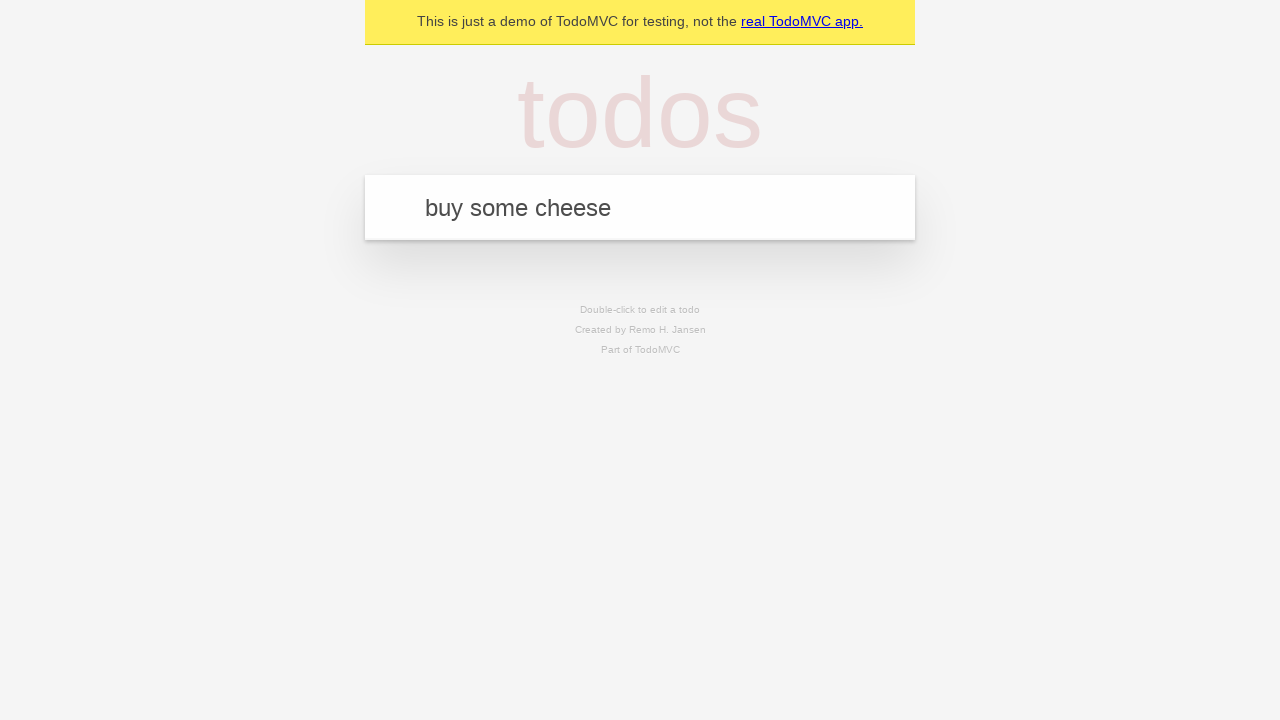

Pressed Enter to add first todo item on internal:attr=[placeholder="What needs to be done?"i]
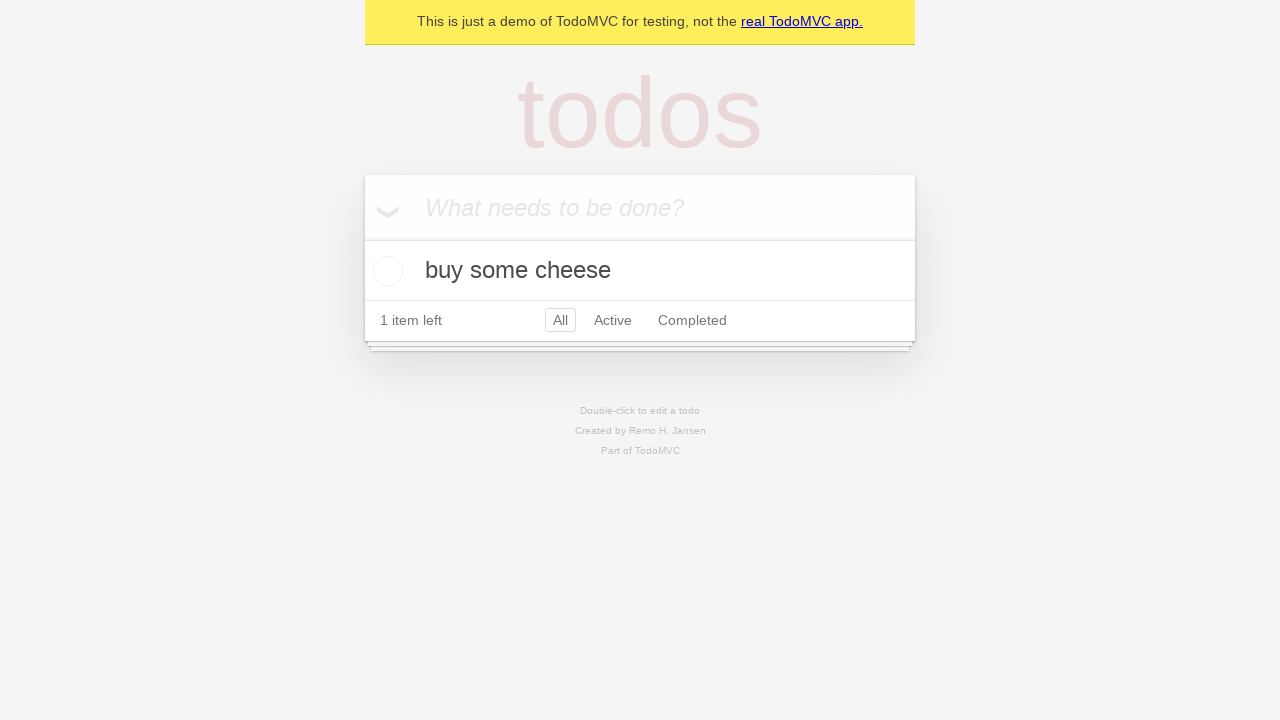

Filled input field with 'feed the cat' on internal:attr=[placeholder="What needs to be done?"i]
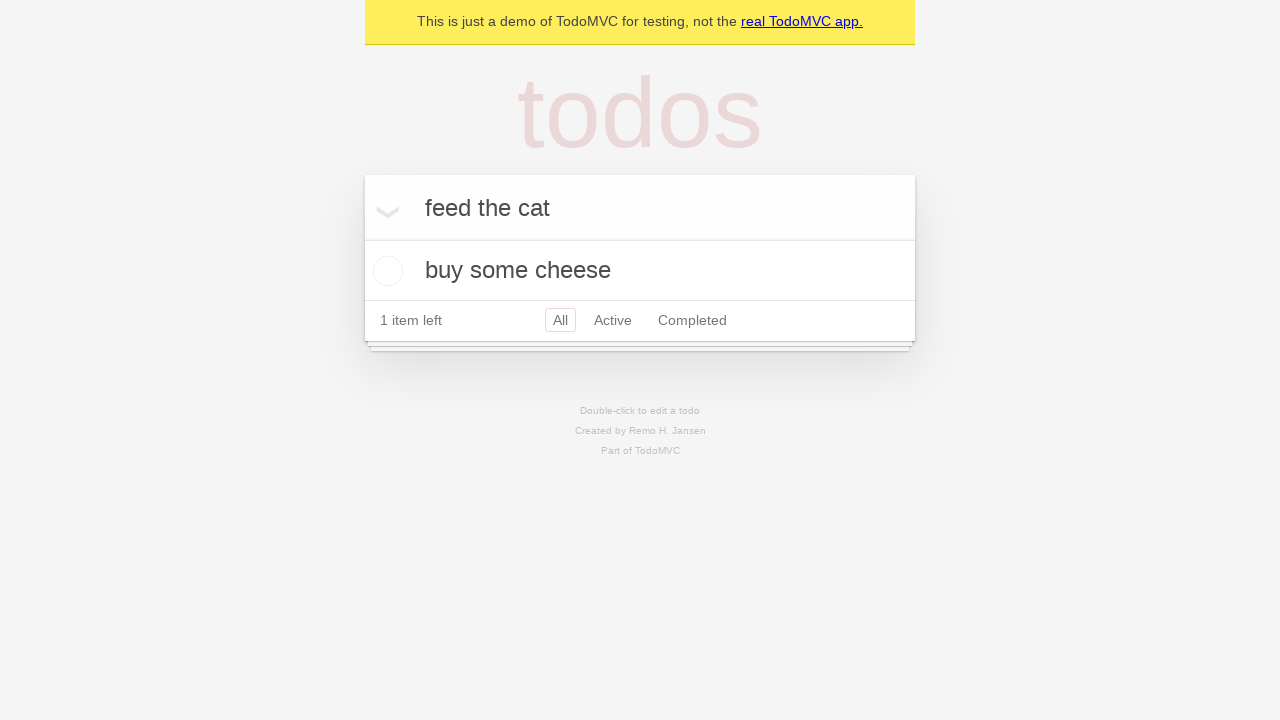

Pressed Enter to add second todo item on internal:attr=[placeholder="What needs to be done?"i]
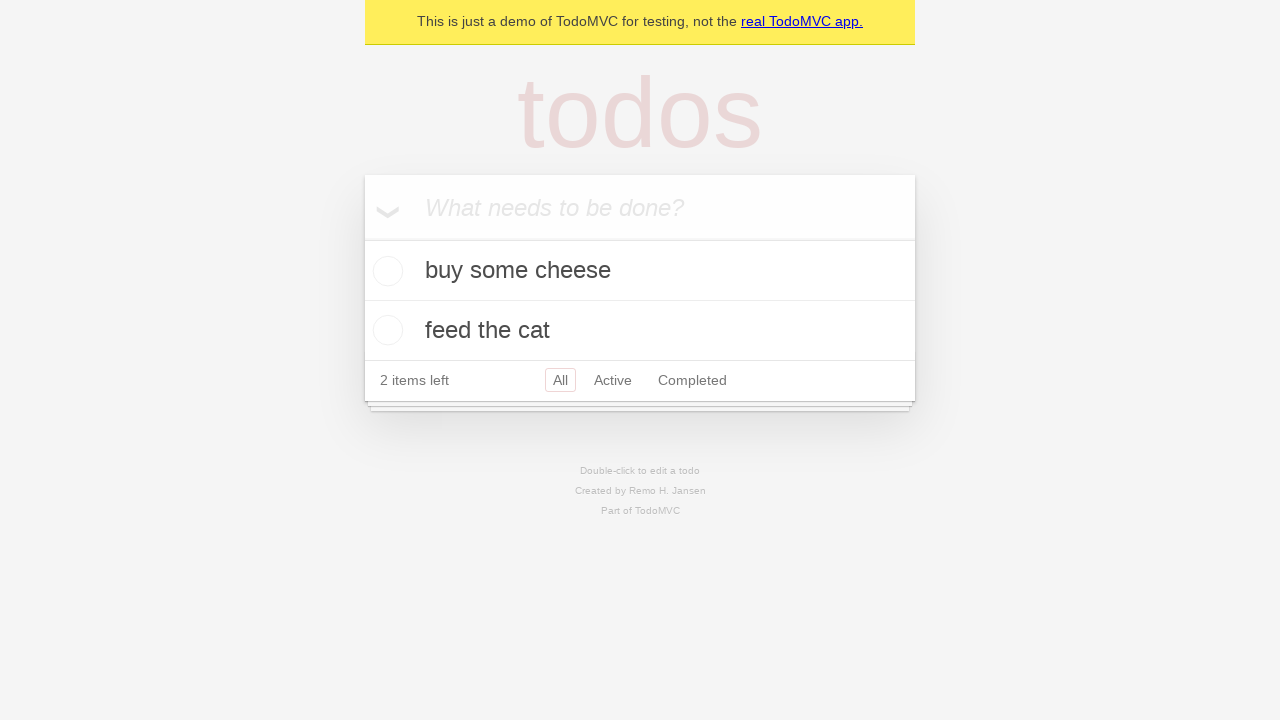

Checked the first todo item checkbox at (385, 271) on internal:testid=[data-testid="todo-item"s] >> nth=0 >> internal:role=checkbox
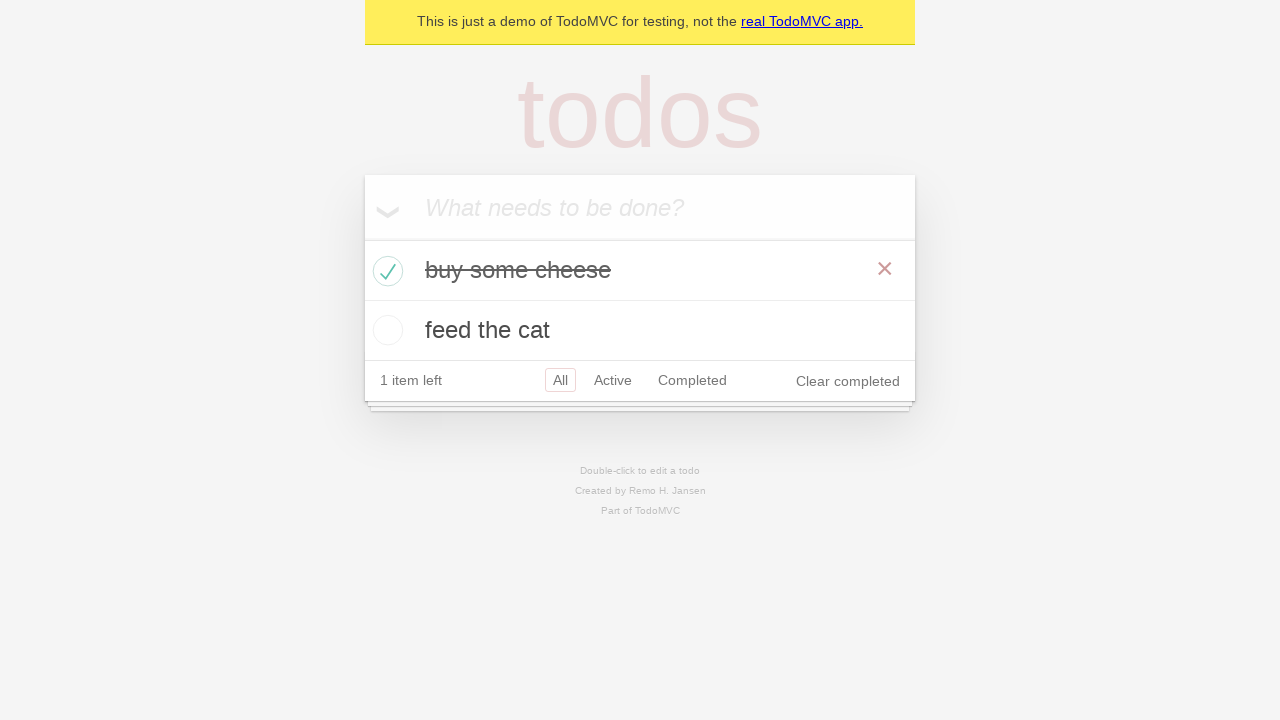

Unchecked the first todo item checkbox to mark it as incomplete at (385, 271) on internal:testid=[data-testid="todo-item"s] >> nth=0 >> internal:role=checkbox
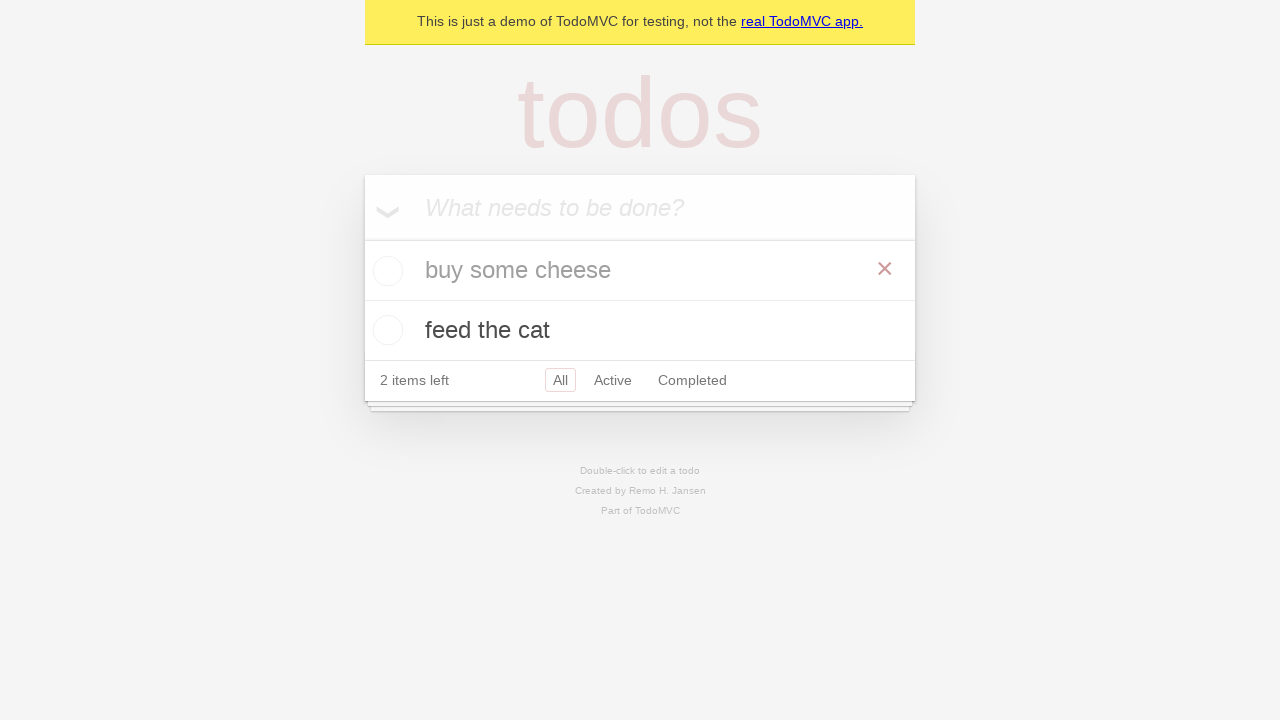

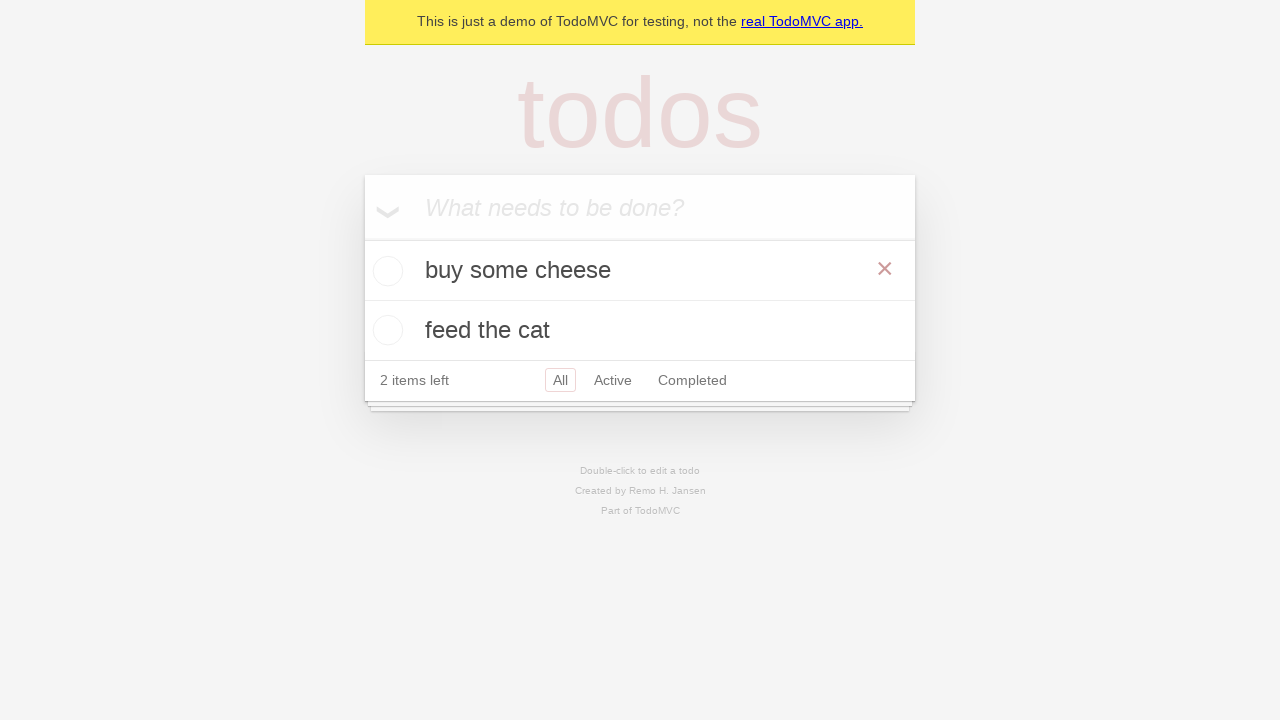